Tests the Automation Exercise website by verifying the number of links on the homepage, clicking on the Products link, and checking that a special offer element is displayed.

Starting URL: https://www.automationexercise.com/

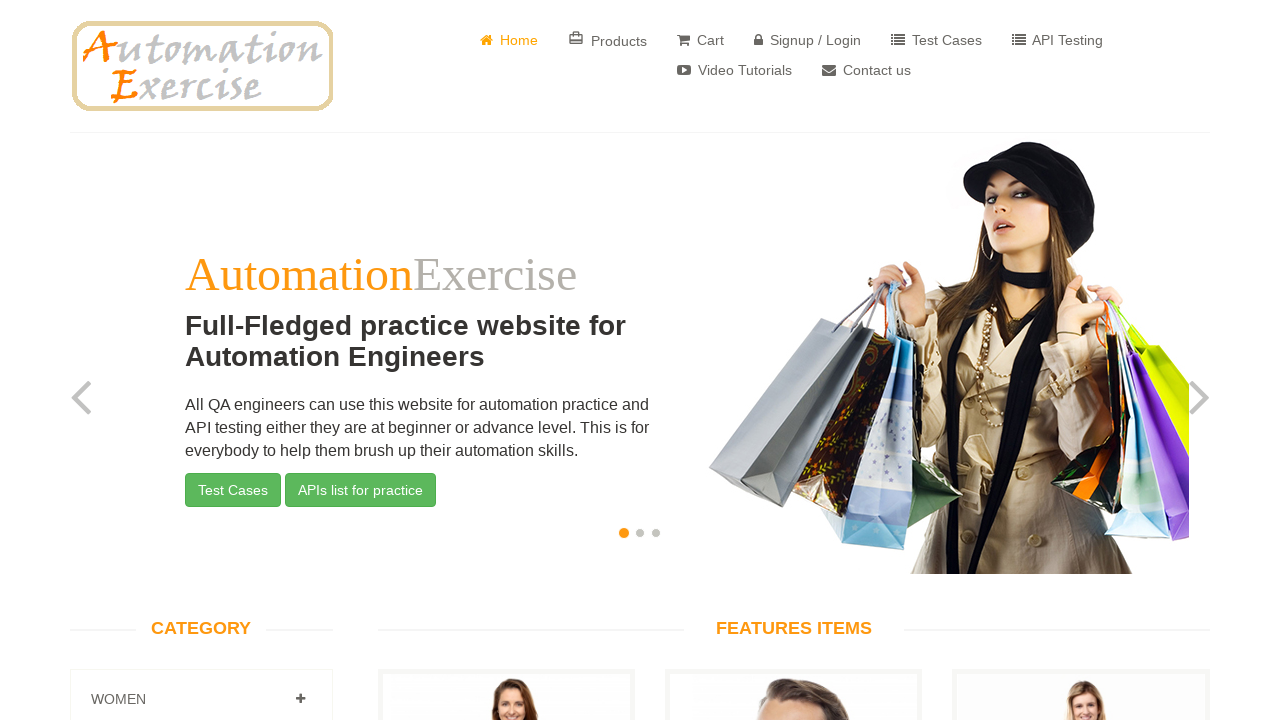

Waited for links to load on homepage
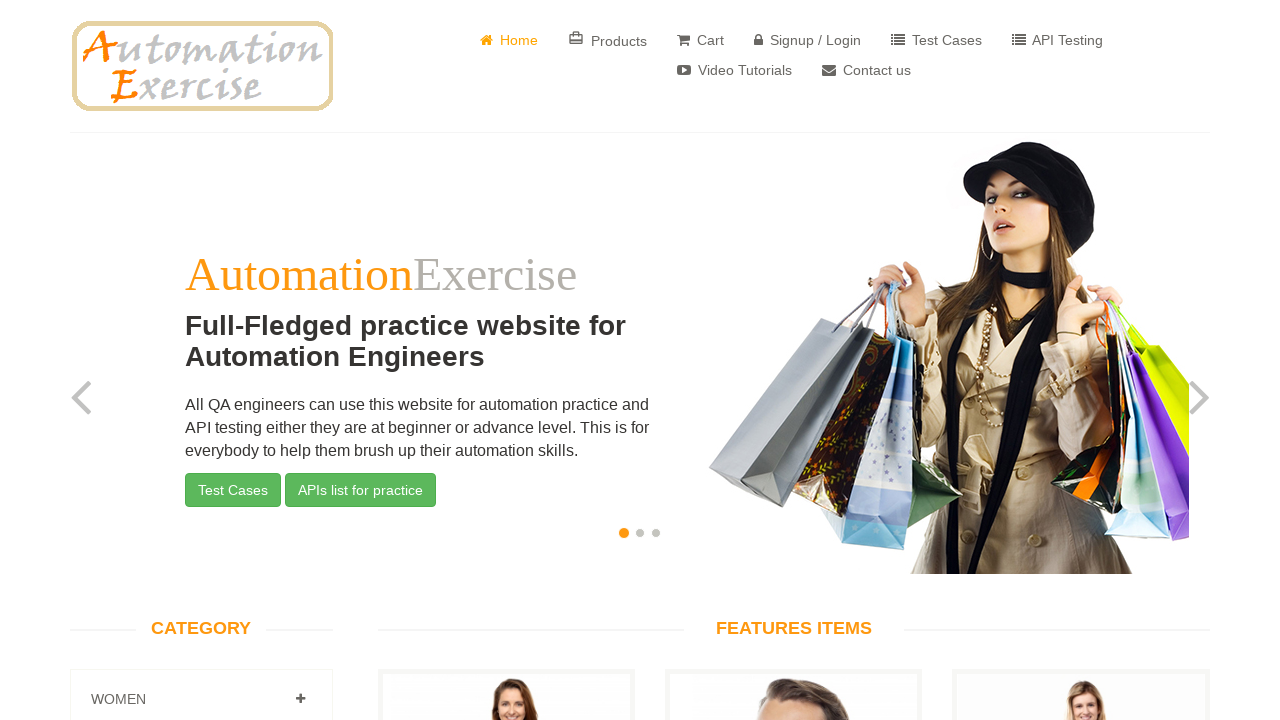

Retrieved all links on homepage - found 147 links
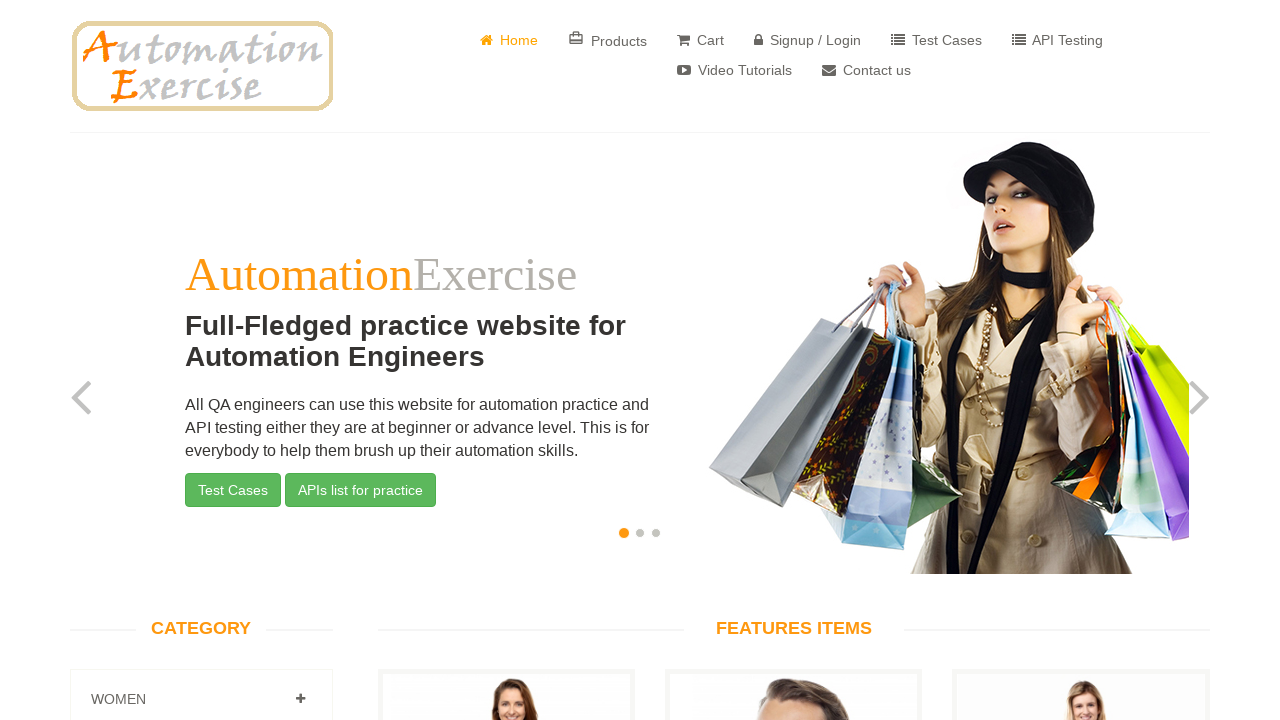

Clicked on Products link at (608, 40) on a:has-text('Products')
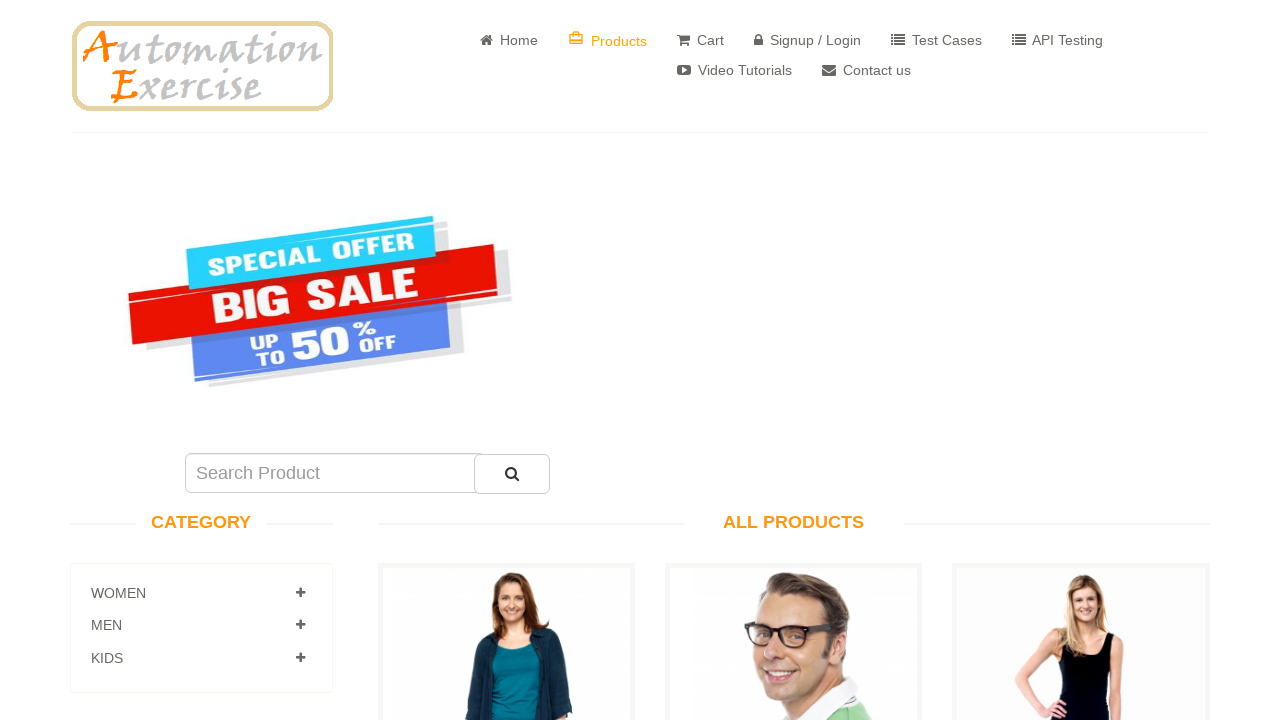

Waited for special offer element to load
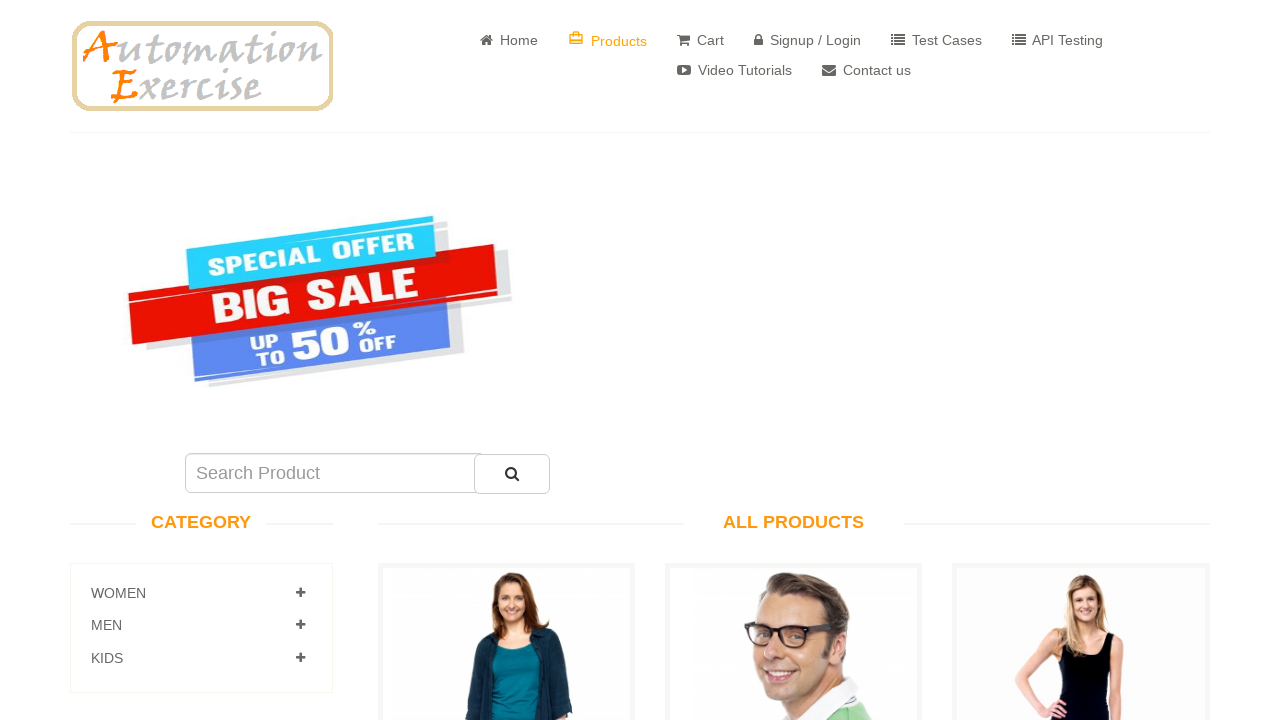

Located special offer element
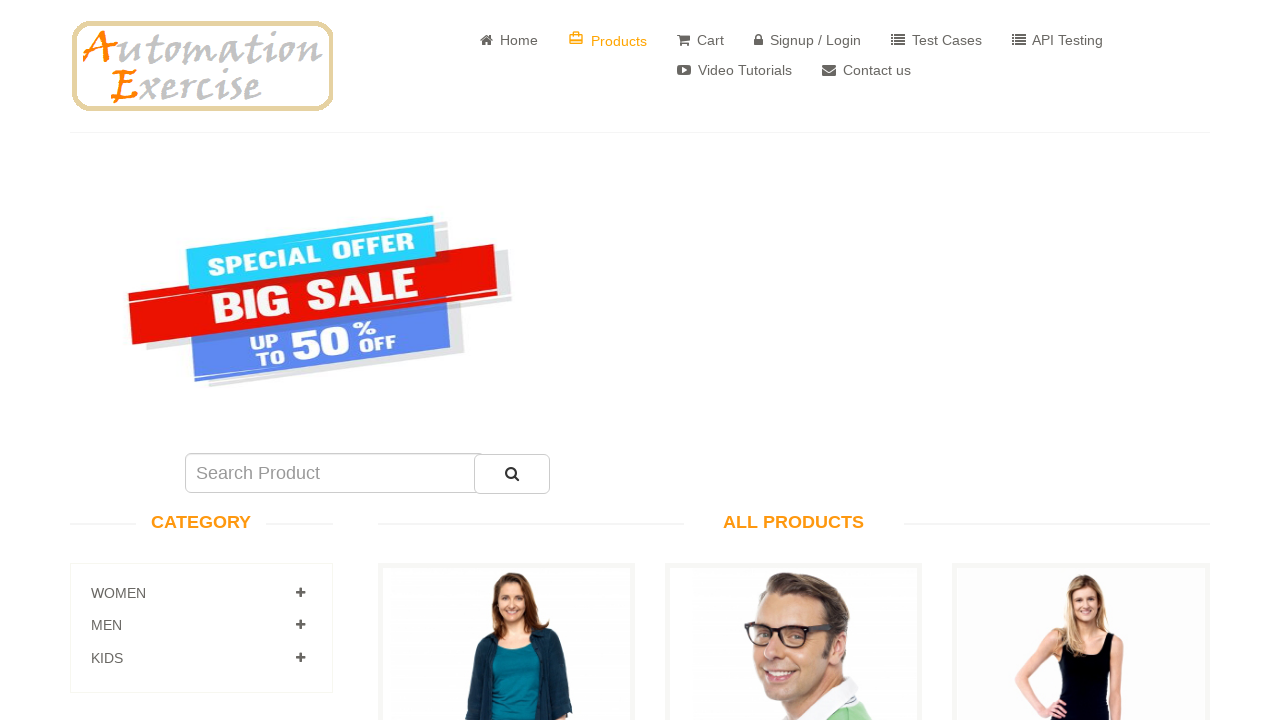

Verified special offer element is visible
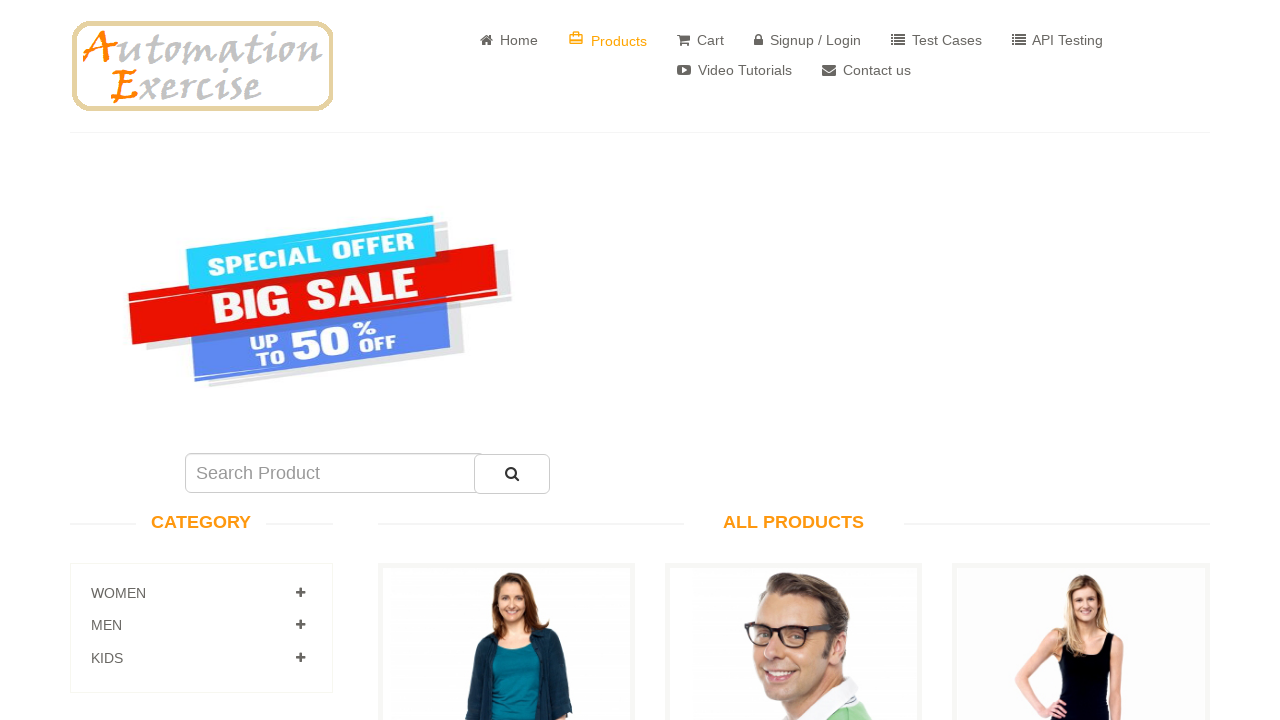

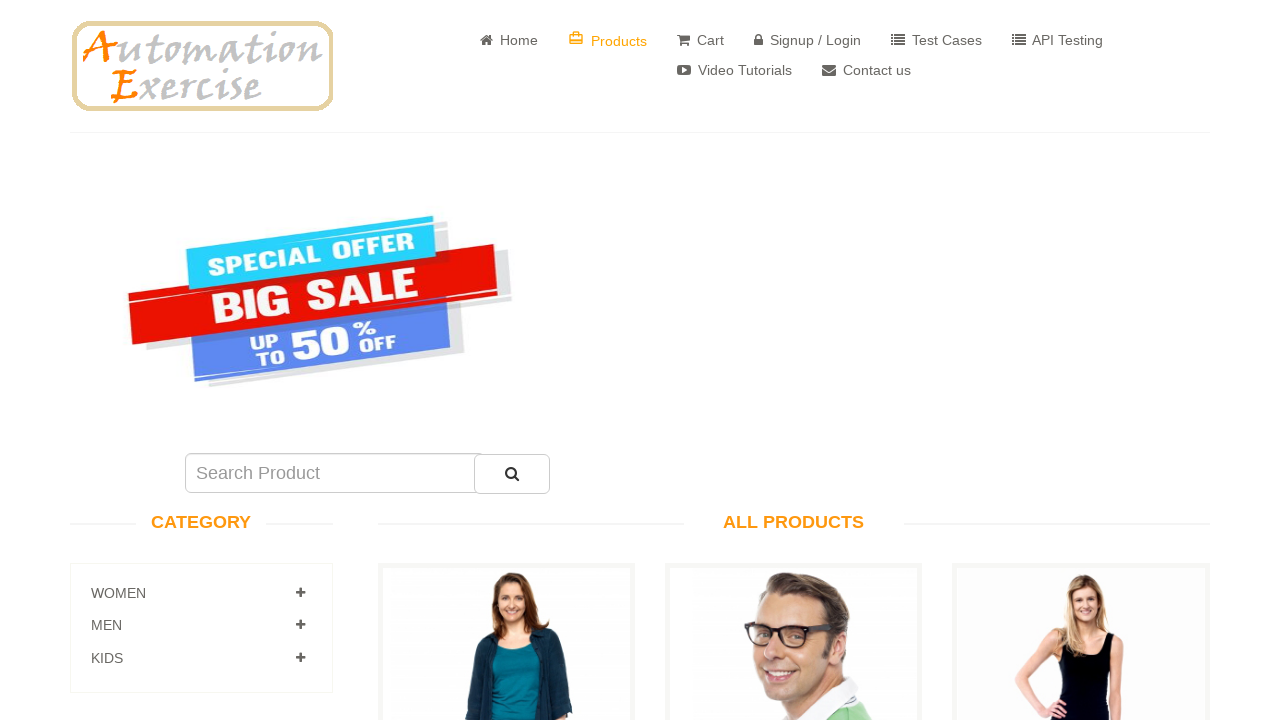